Tests dropdown functionality by verifying the default selected option, then selecting a new option by value and verifying the selection changed correctly.

Starting URL: https://the-internet.herokuapp.com/dropdown

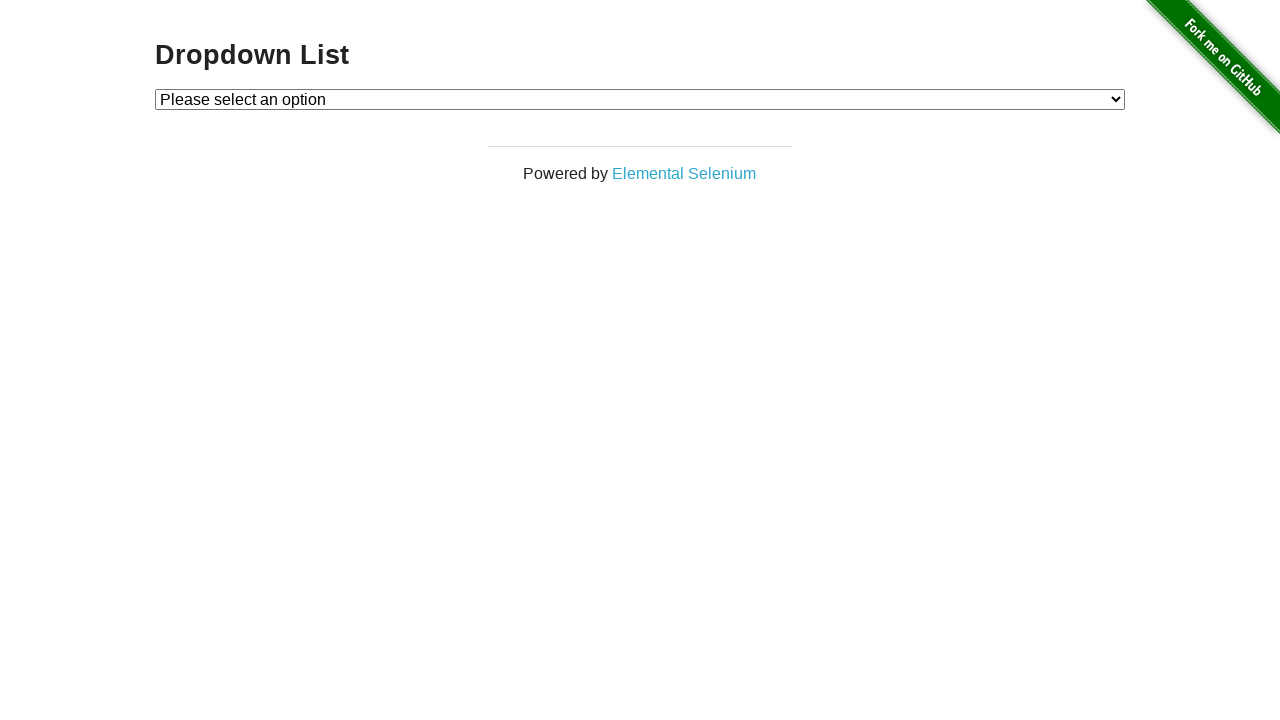

Located dropdown element with id 'dropdown'
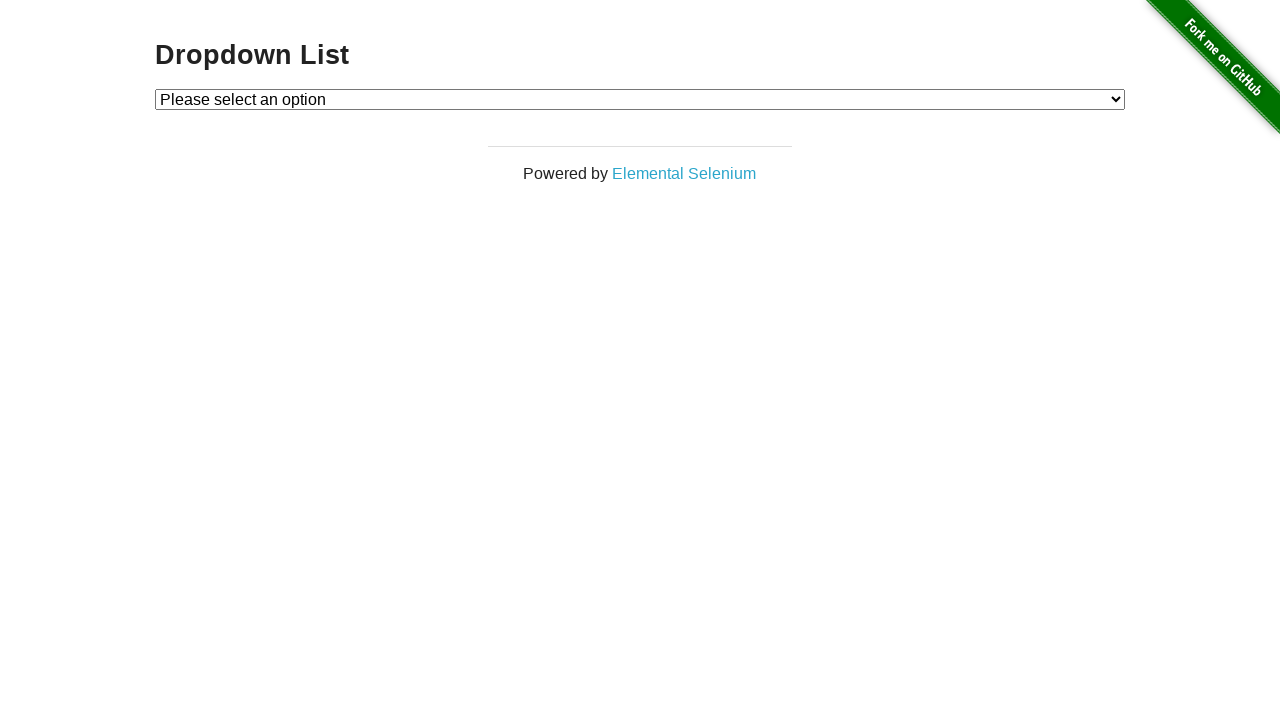

Retrieved text content of currently selected dropdown option
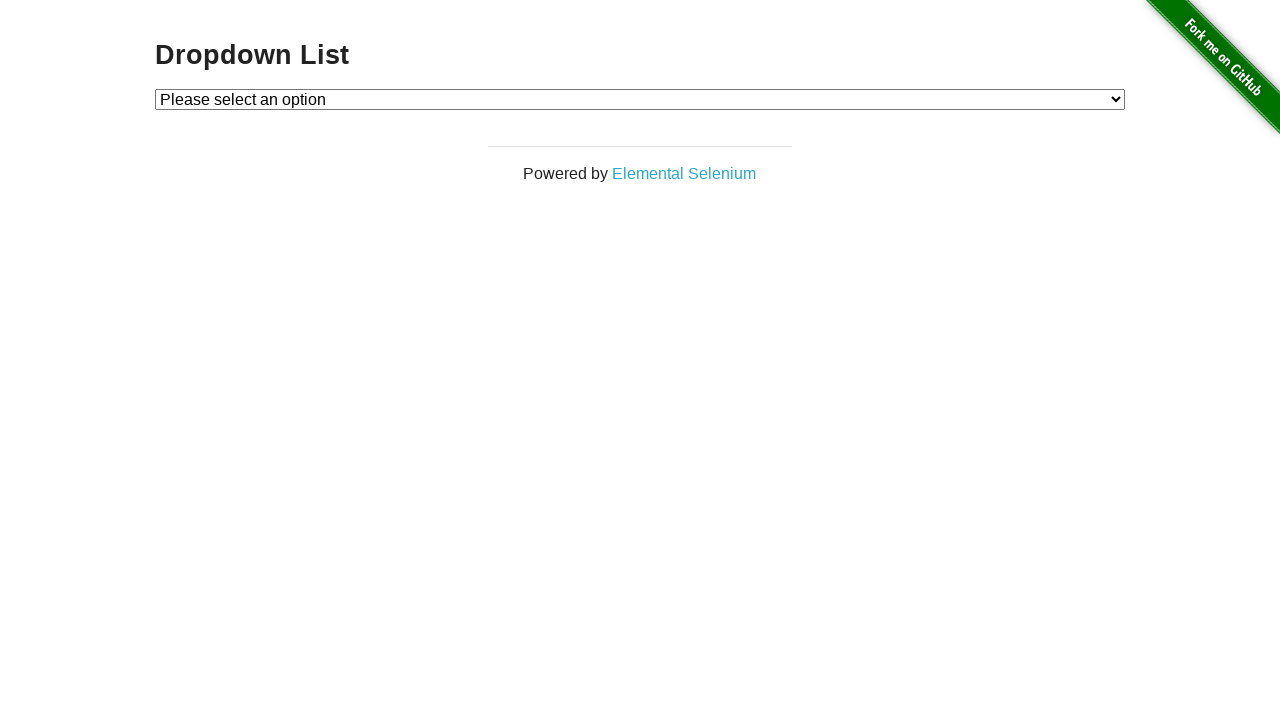

Verified default selected option is 'Please select an option'
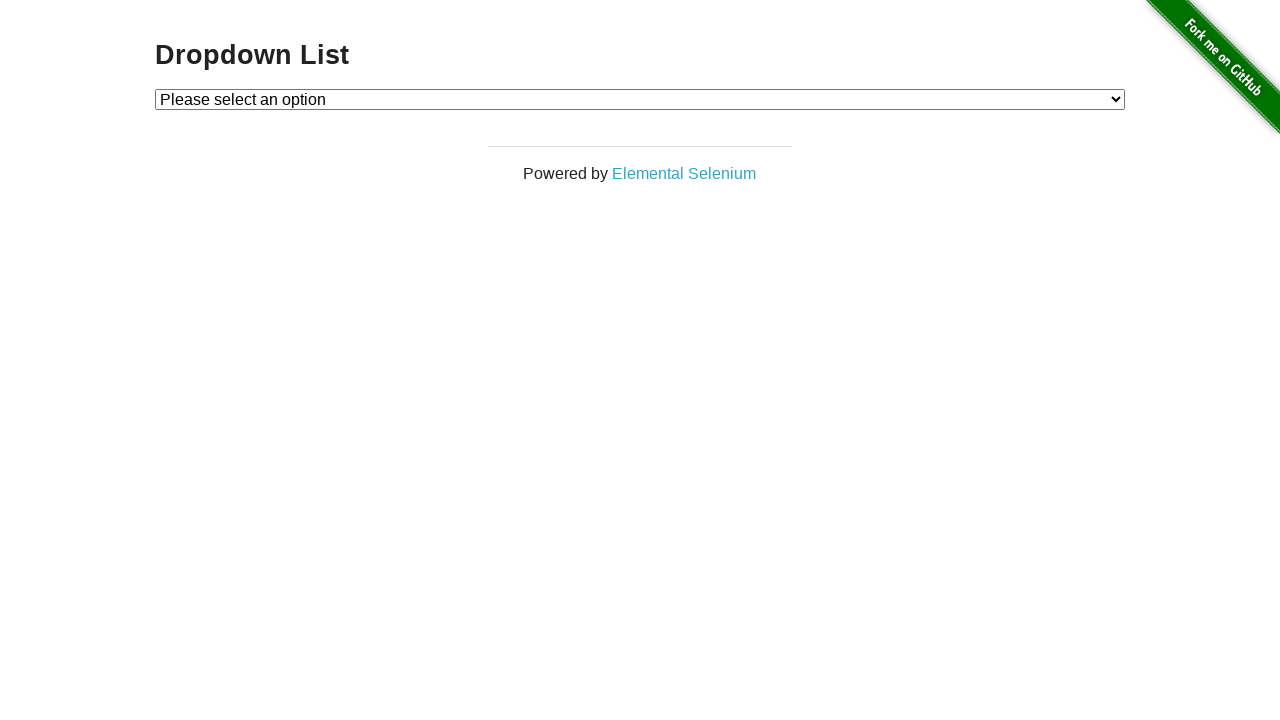

Selected 'Option 1' from dropdown by value '1' on #dropdown
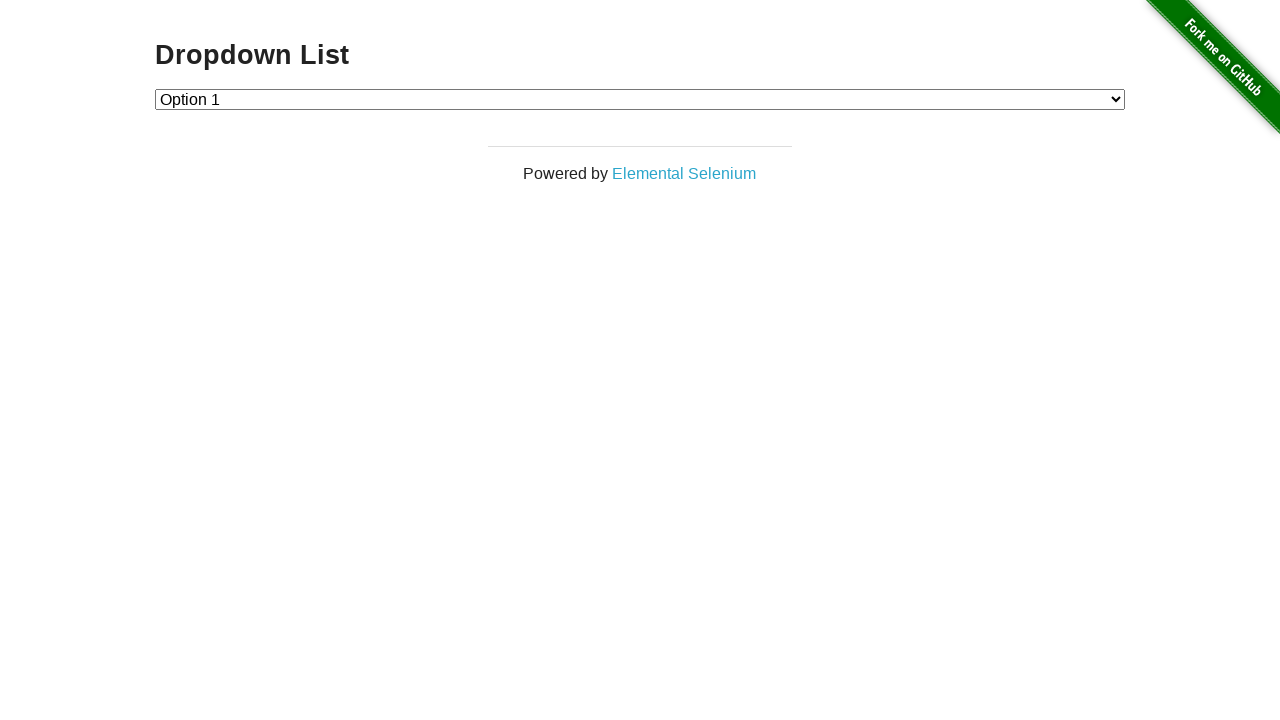

Retrieved text content of newly selected dropdown option
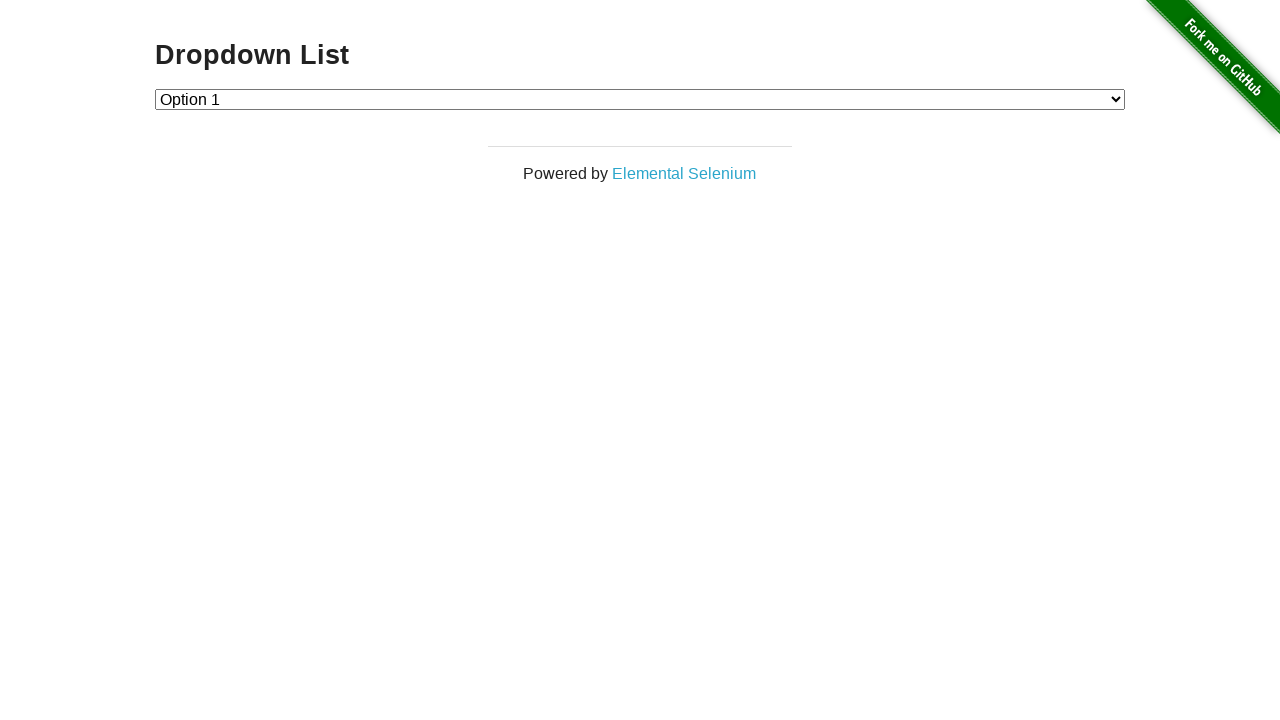

Verified dropdown selection changed to 'Option 1'
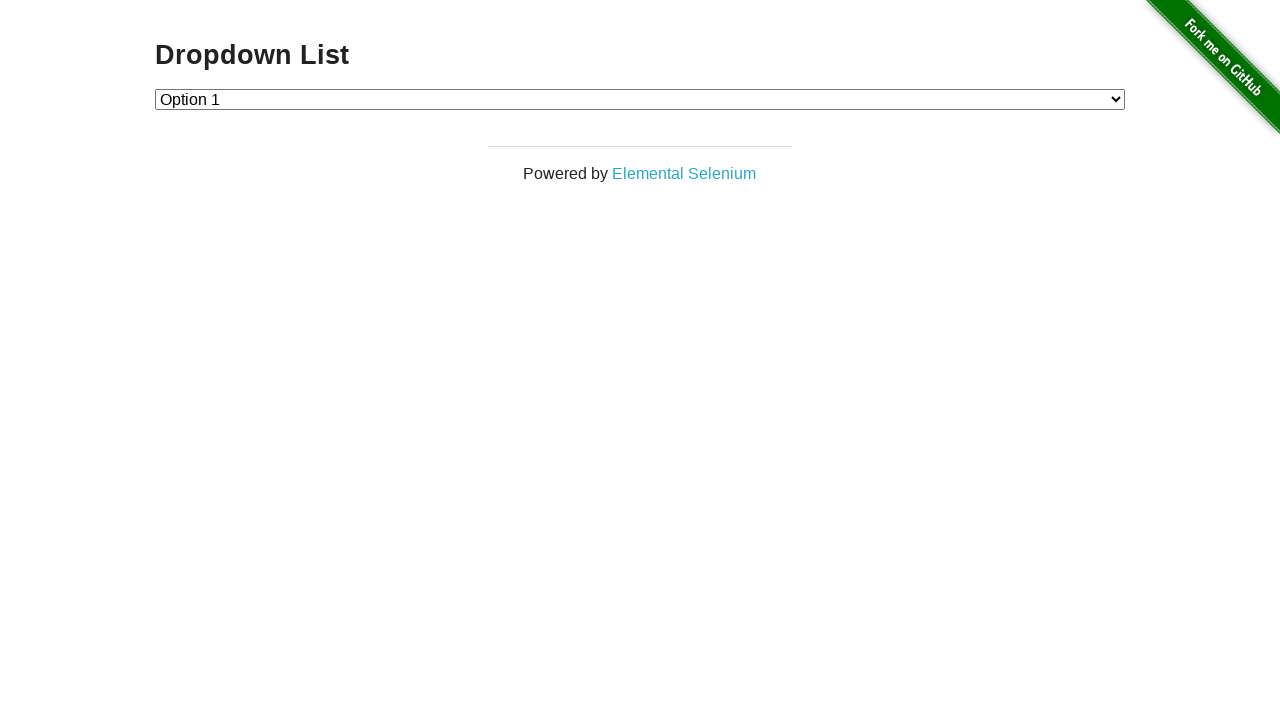

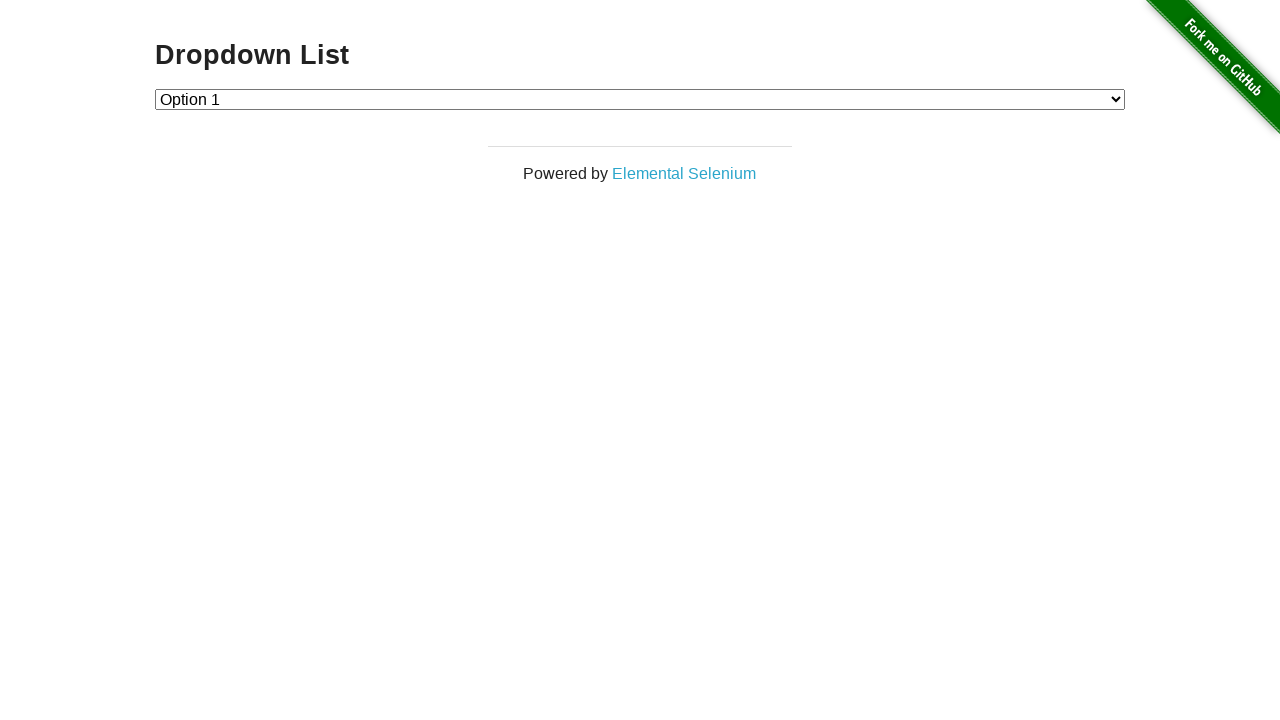